Tests the Texas tow truck search form by entering a TDLR number into the search field

Starting URL: https://www.tdlr.texas.gov/tools_search/mccs_search.asp

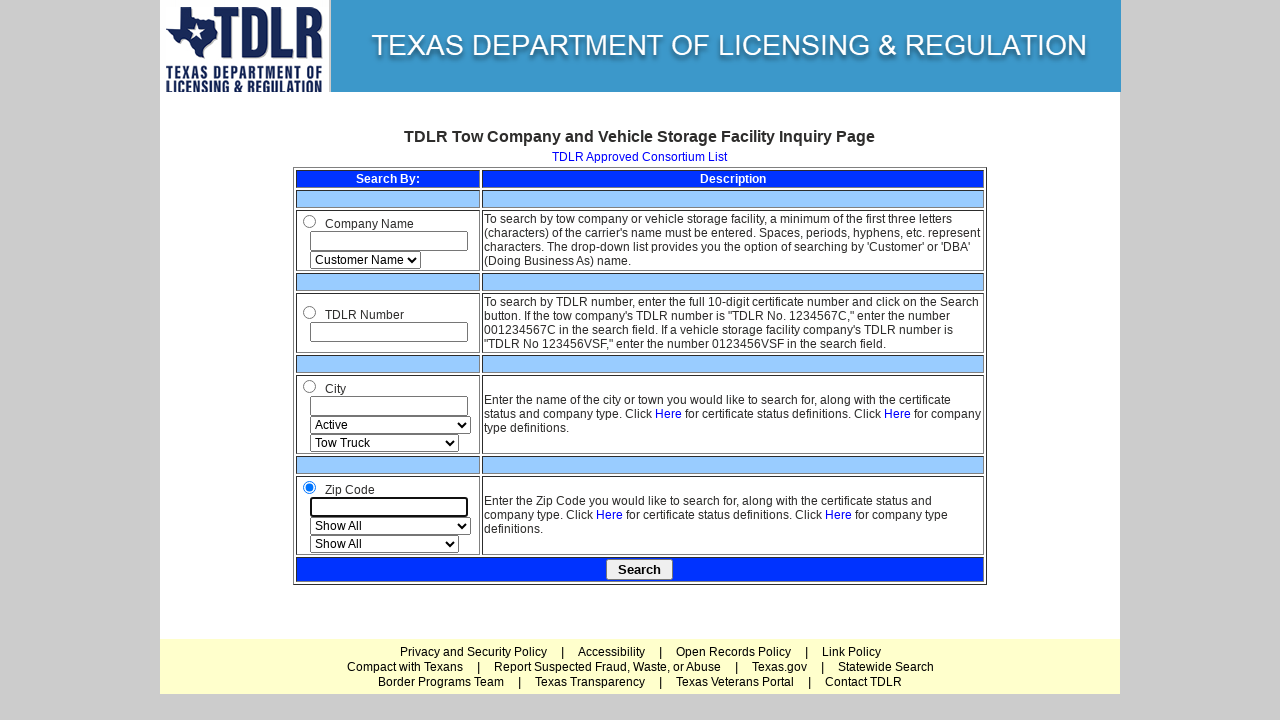

Filled TDLR number search field with '006179570C' on #mcrdata
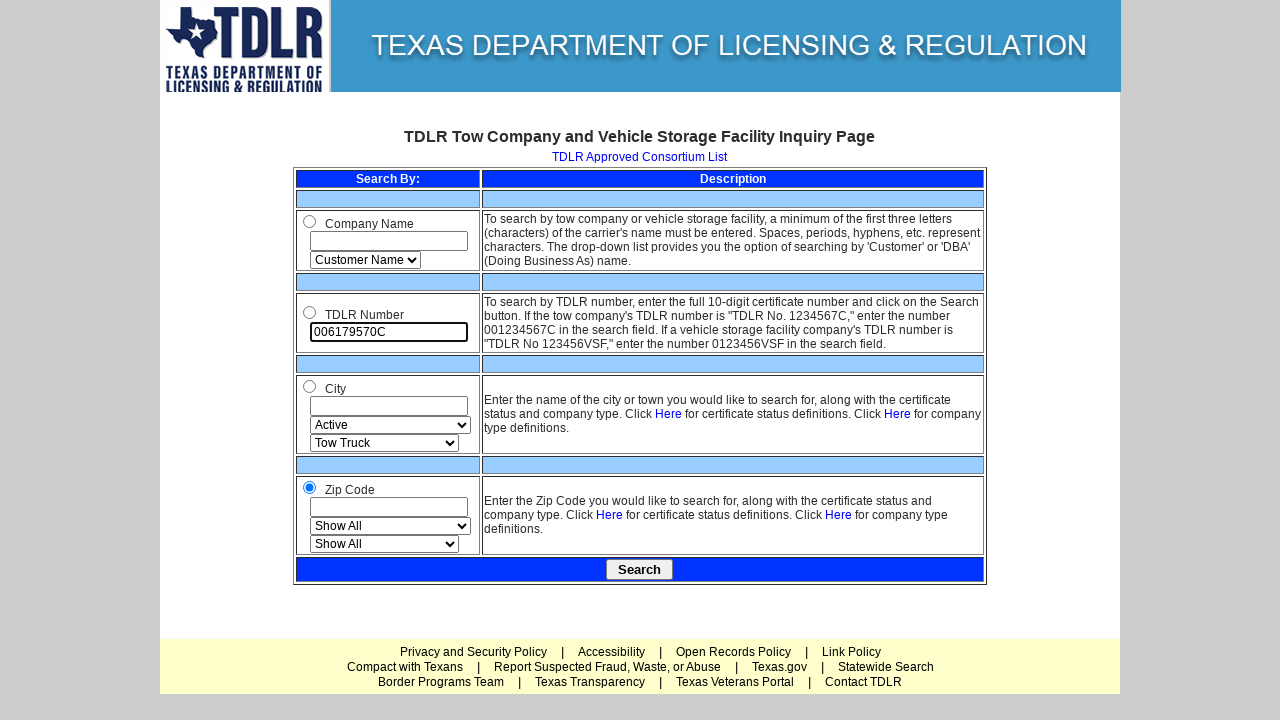

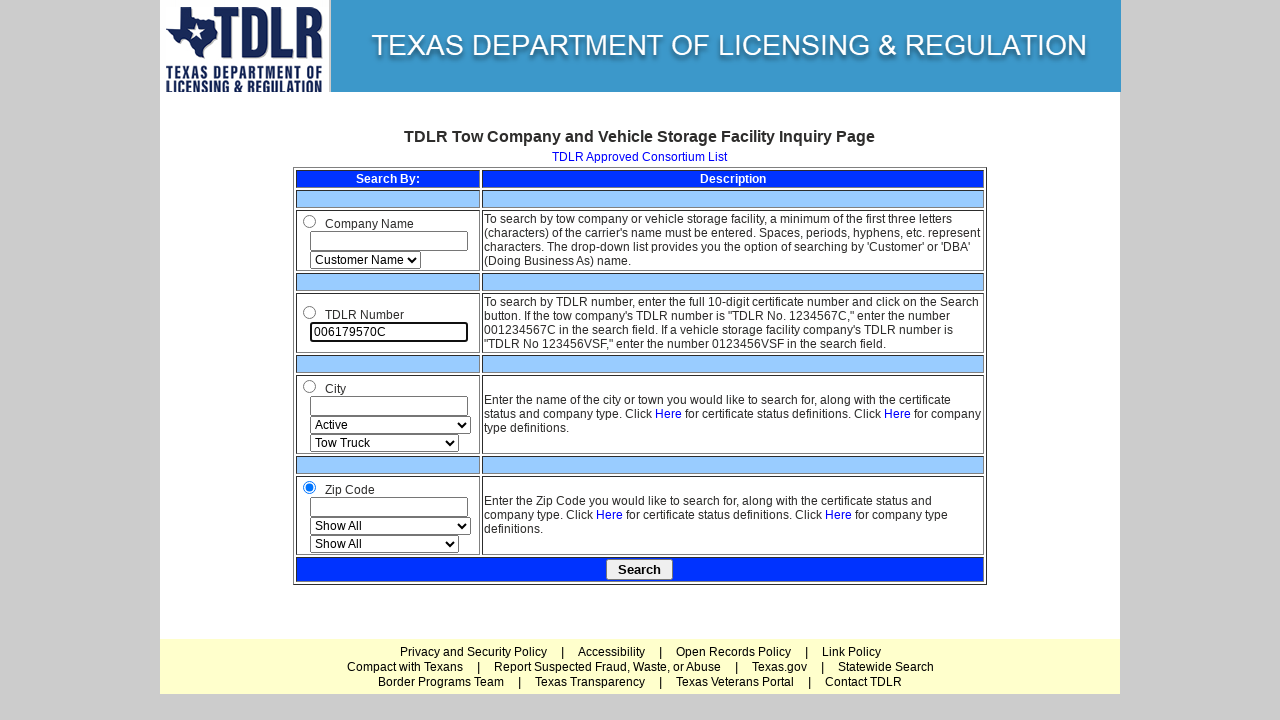